Tests various alert handling scenarios including simple alerts, confirm dialogs, prompt alerts with text input, and modern modal alerts on a practice website

Starting URL: https://letcode.in/alert

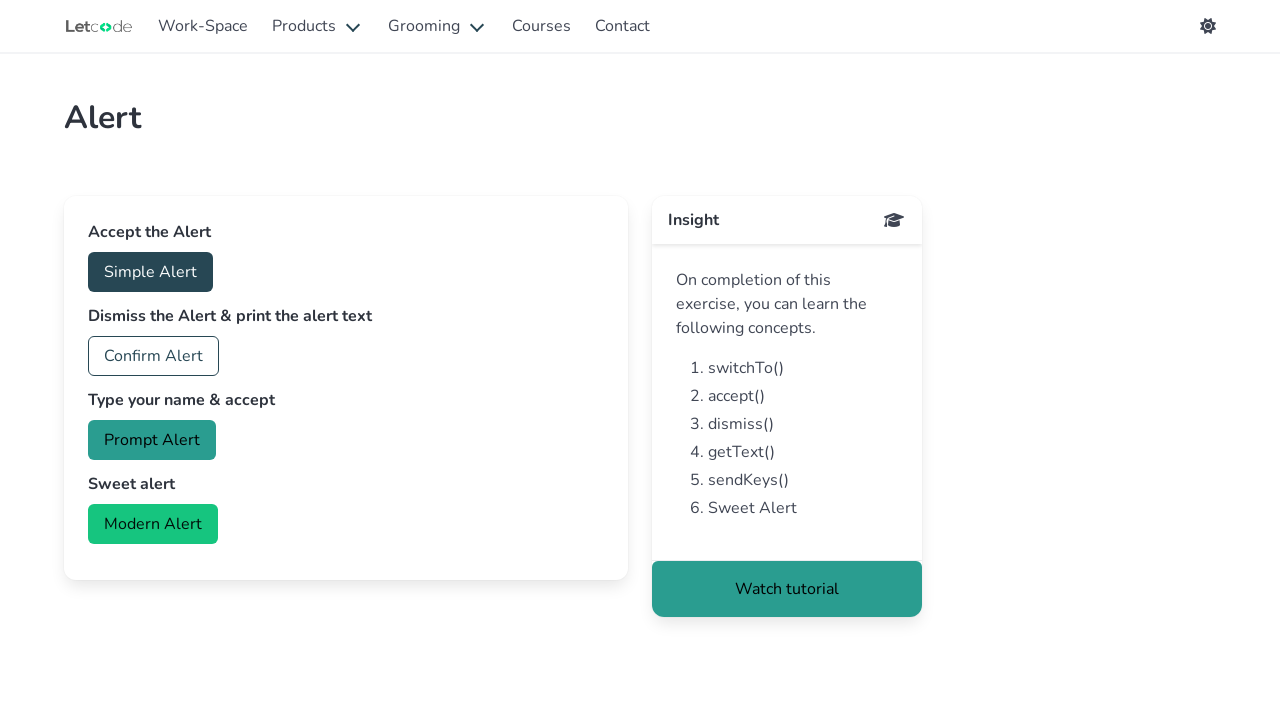

Clicked Simple Alert button at (150, 272) on xpath=//*[text()='Simple Alert']
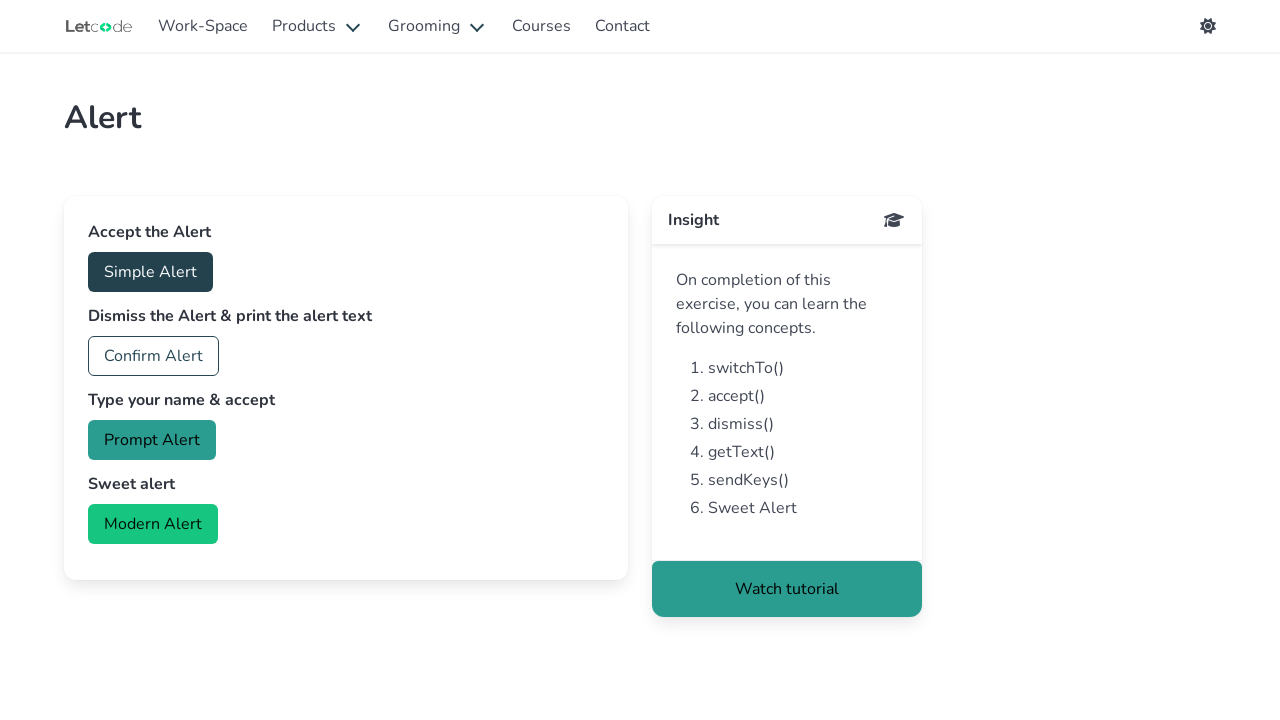

Accepted simple alert dialog
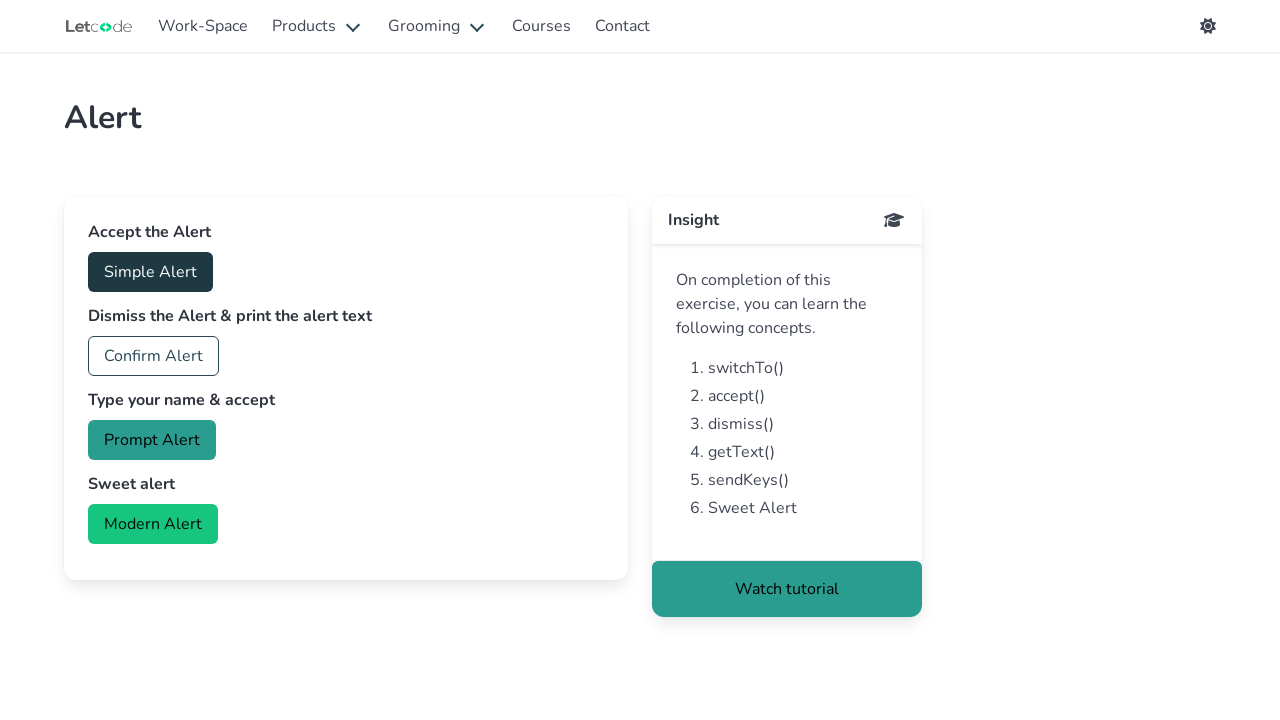

Waited 1 second after simple alert
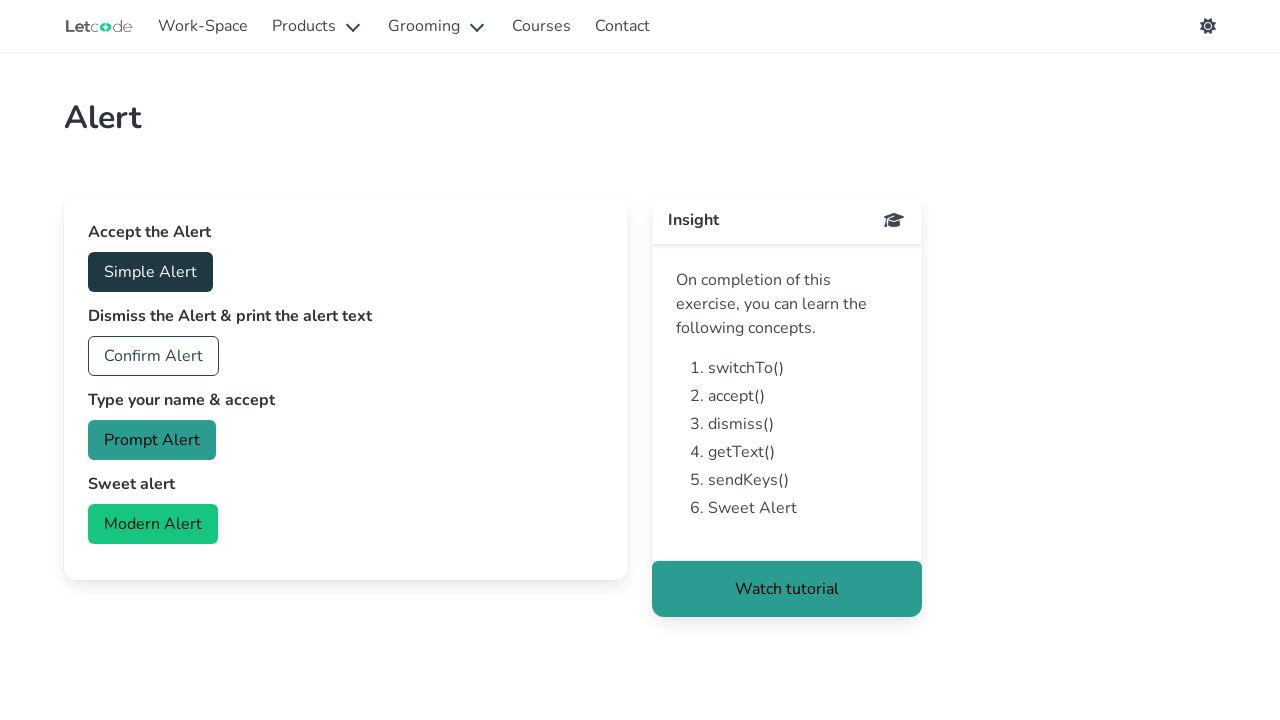

Clicked Confirm Alert button at (154, 356) on xpath=//*[text()='Confirm Alert']
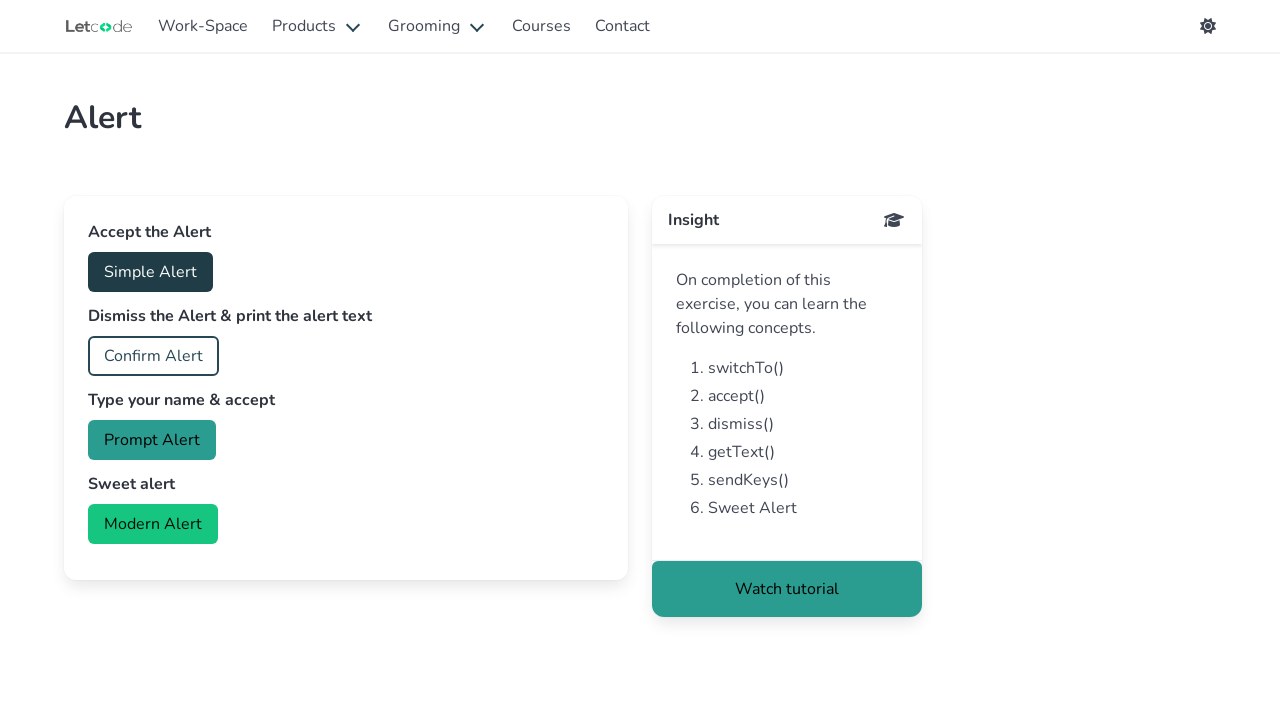

Dismissed confirm alert dialog
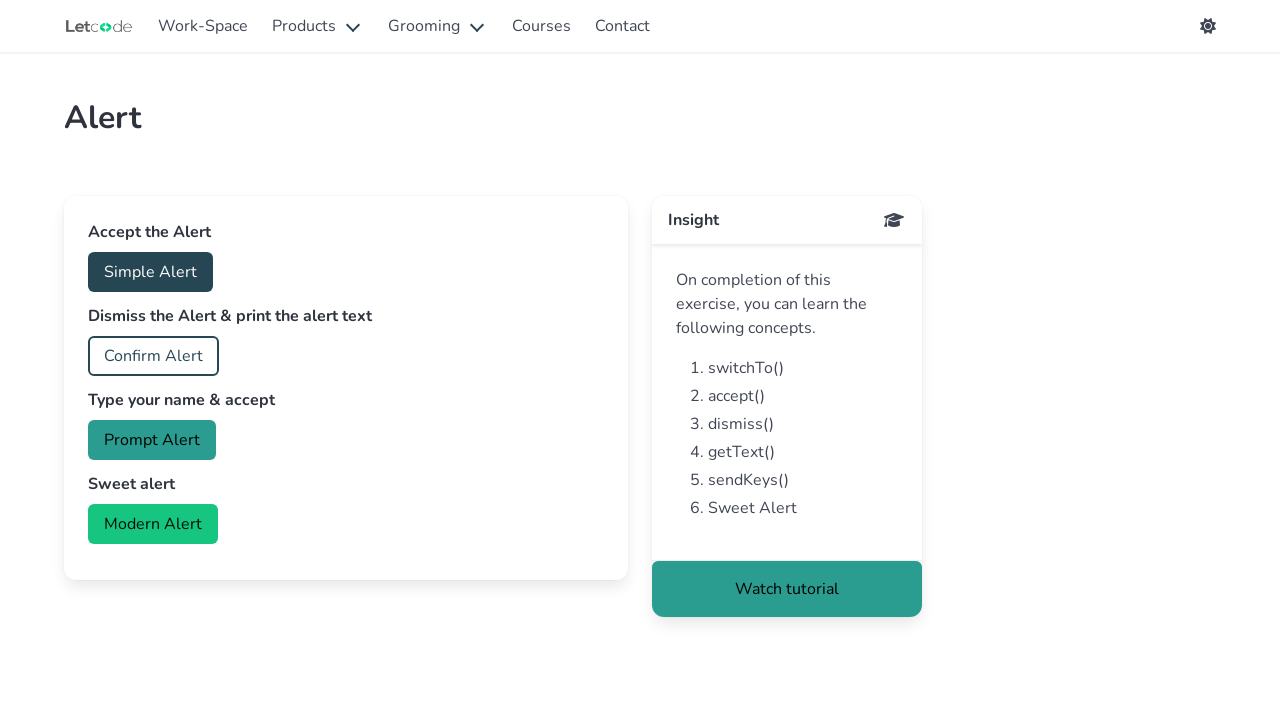

Waited 1 second after confirm alert
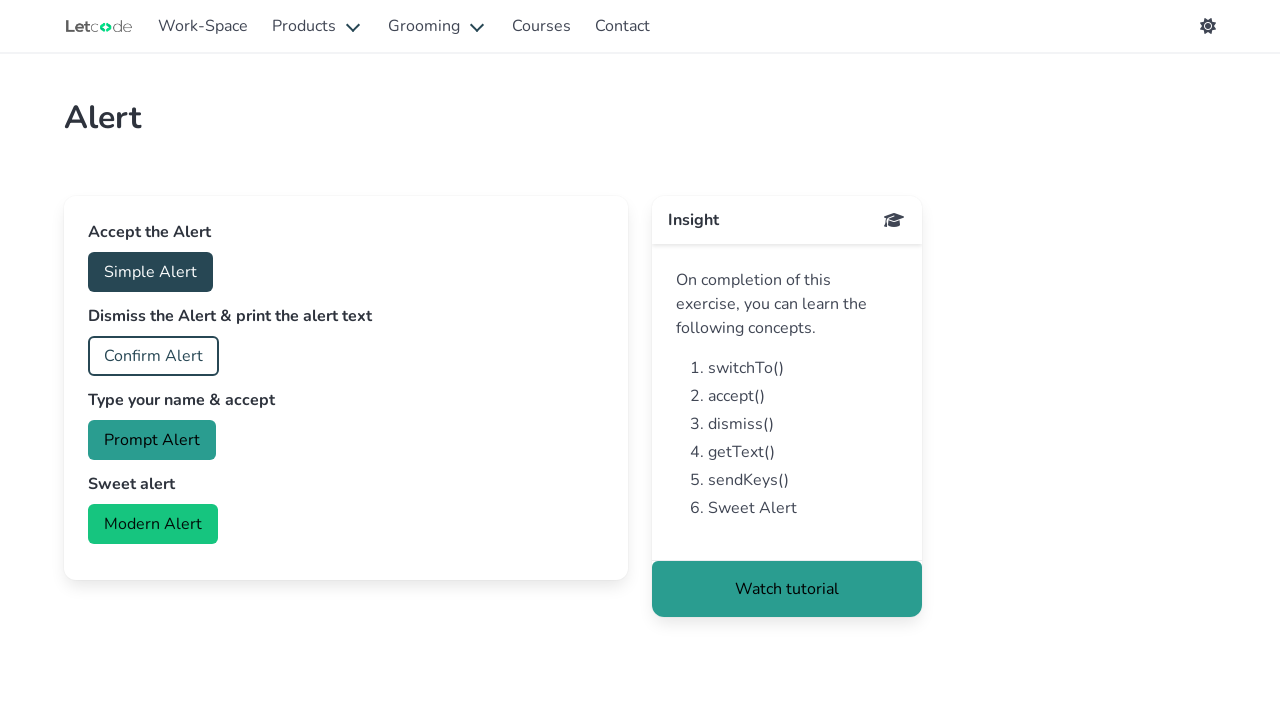

Set up dialog handler for prompt alert
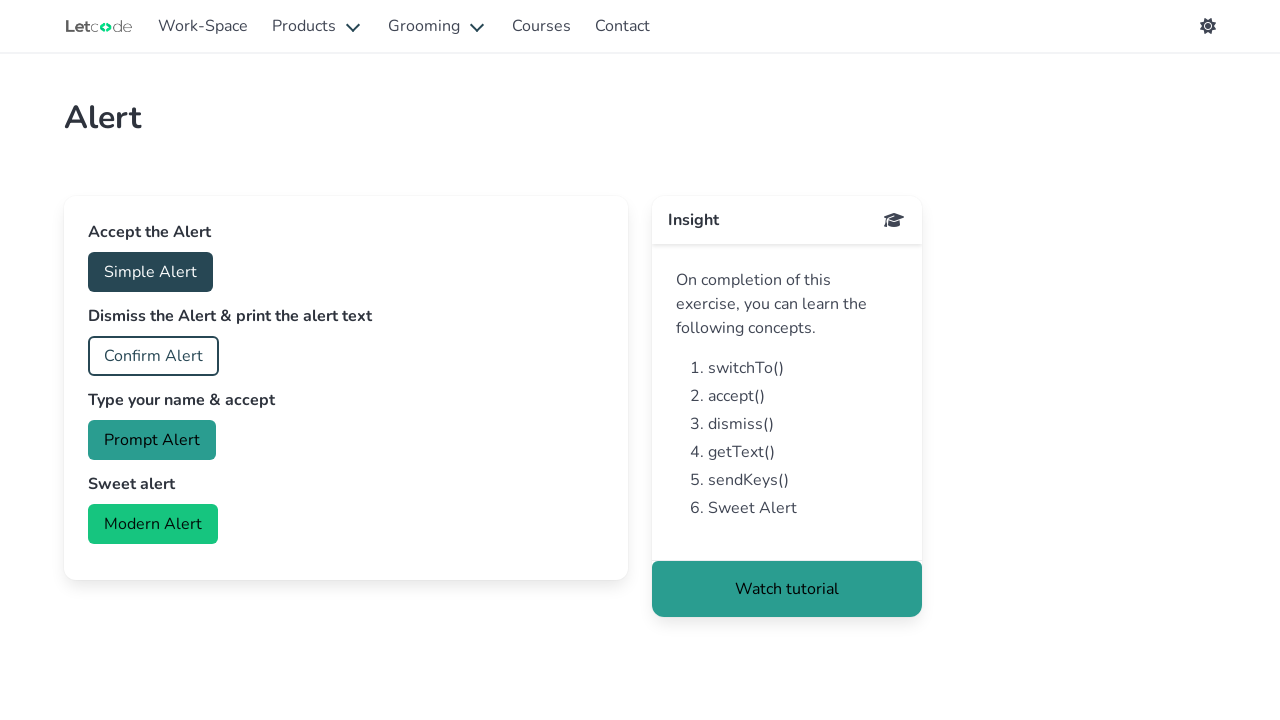

Clicked Prompt Alert button at (152, 440) on xpath=//*[text()='Prompt Alert']
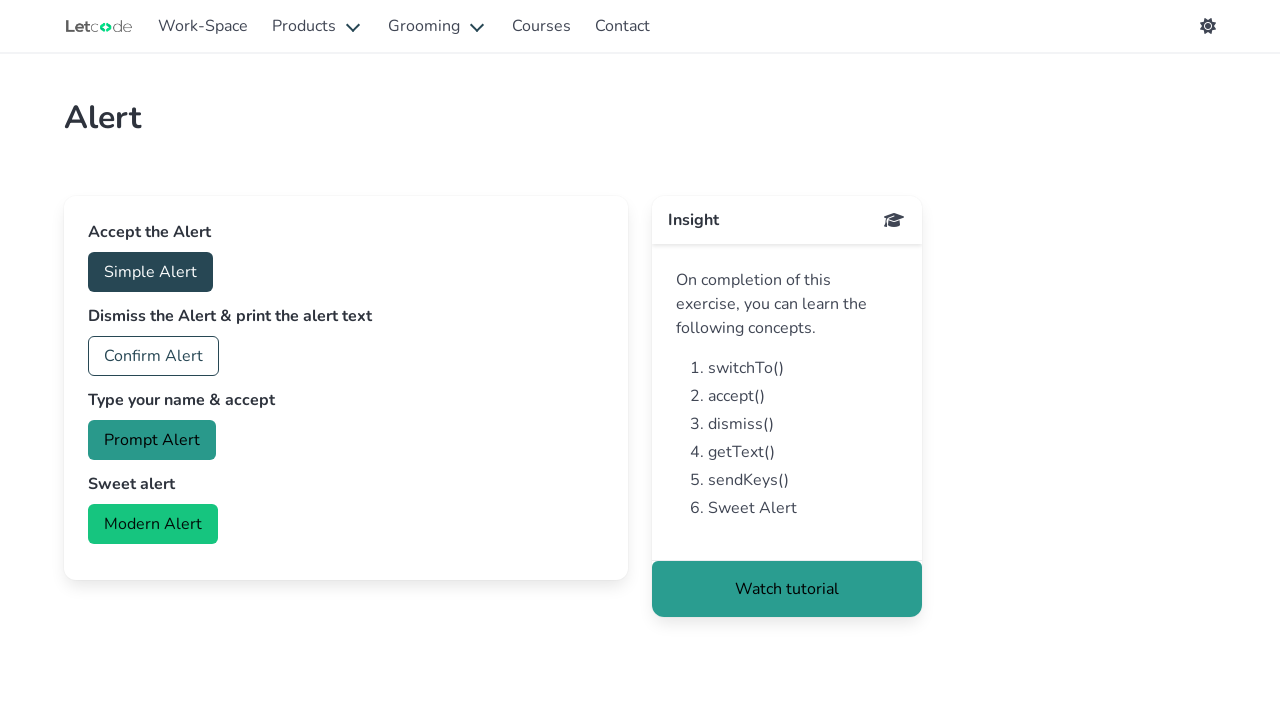

Waited 1 second after prompt alert with text input
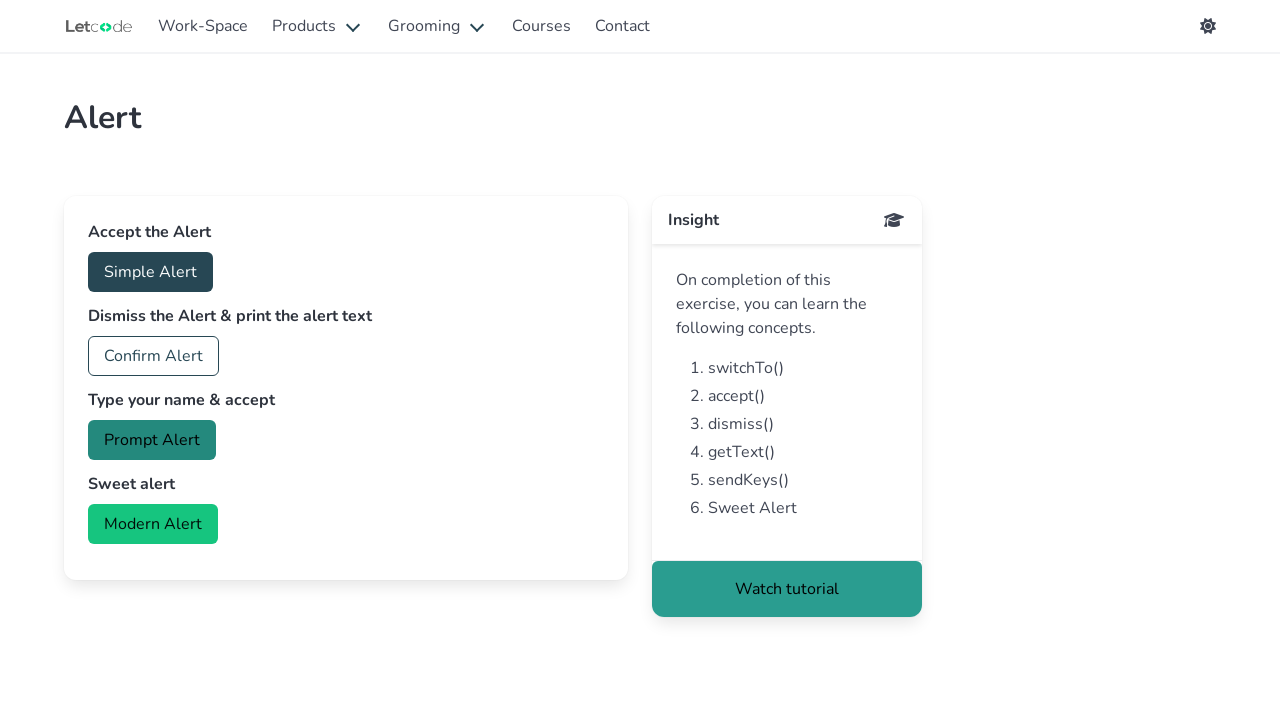

Clicked Modern Alert button at (153, 524) on xpath=//*[text()='Modern Alert']
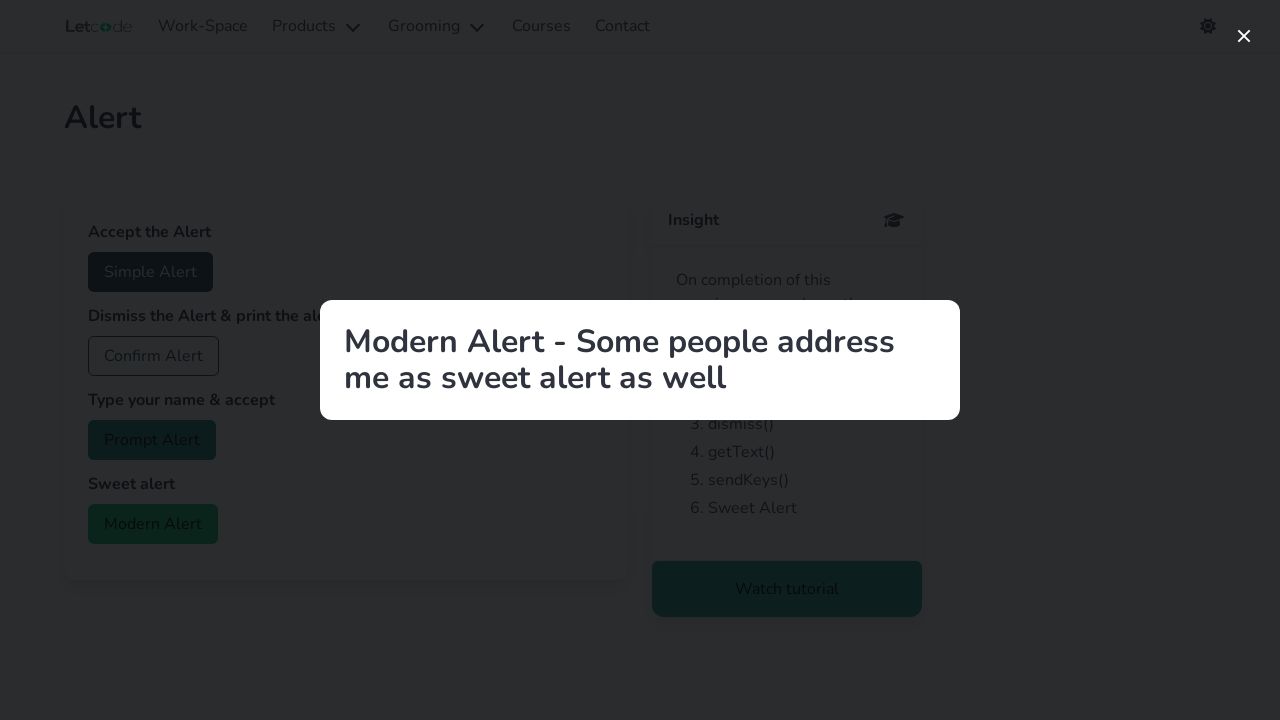

Waited 1 second for modern alert modal to appear
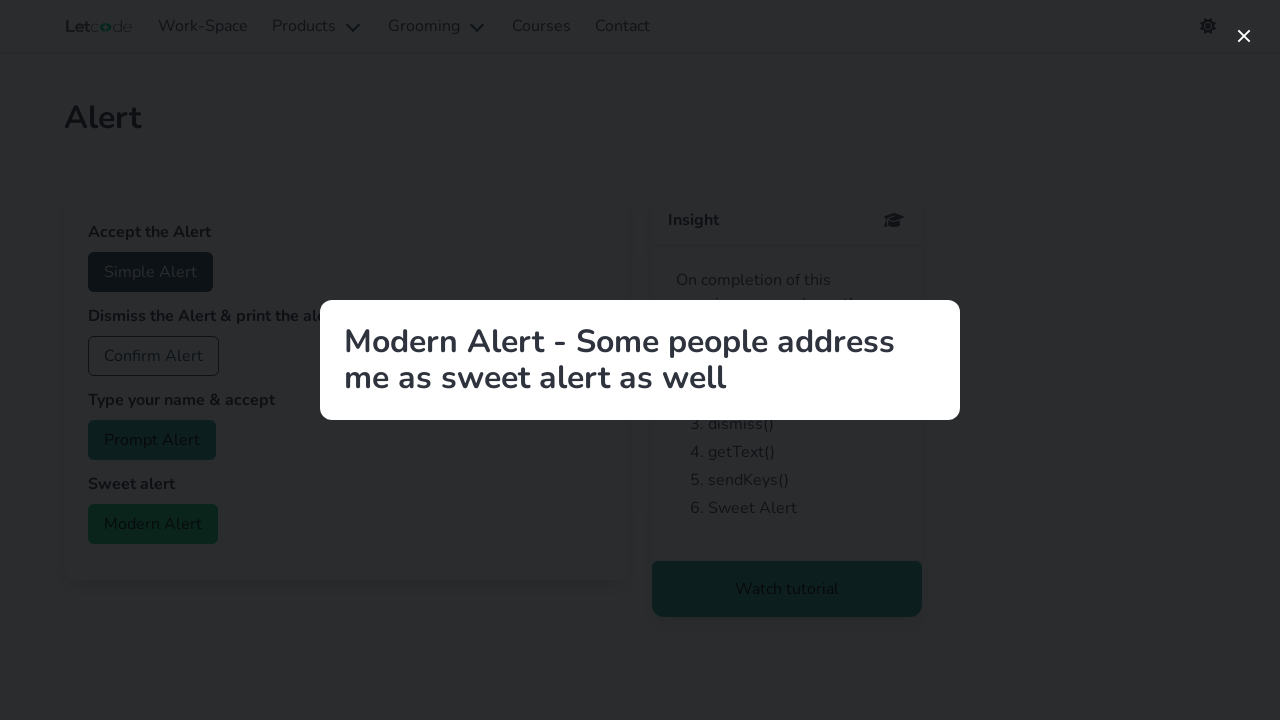

Clicked close button to dismiss modern alert modal at (1244, 36) on button[aria-label='close']
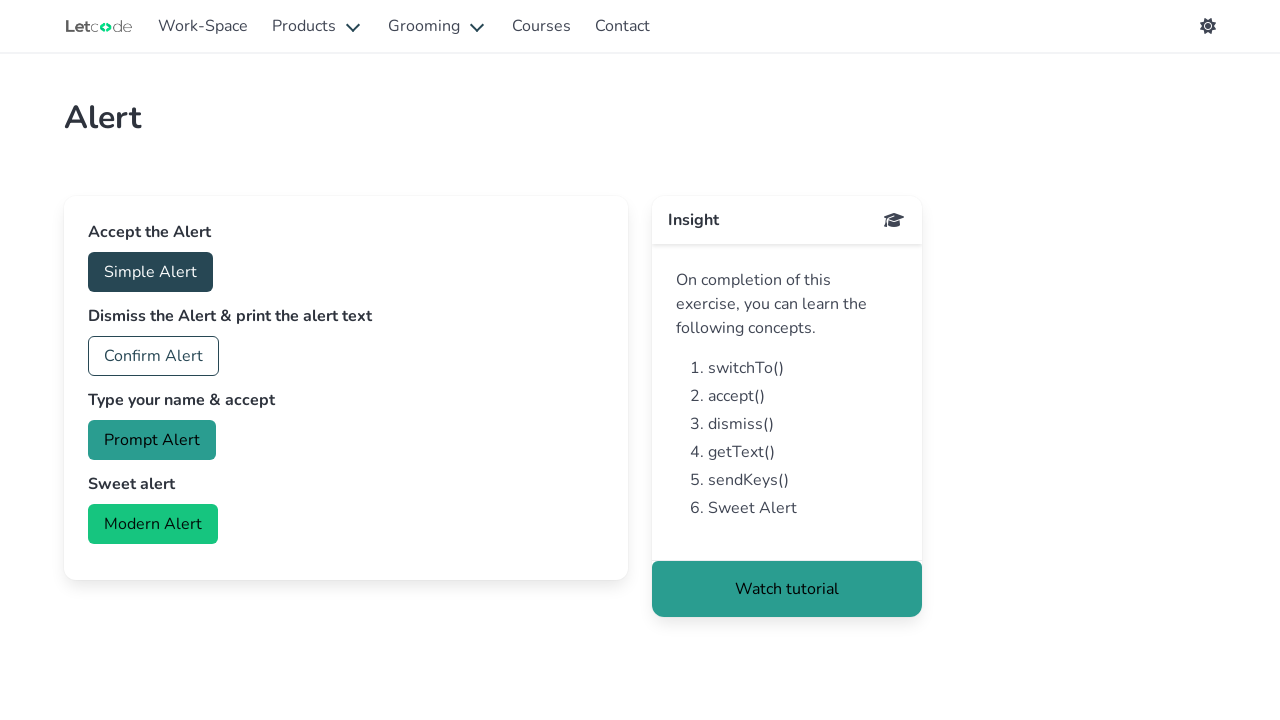

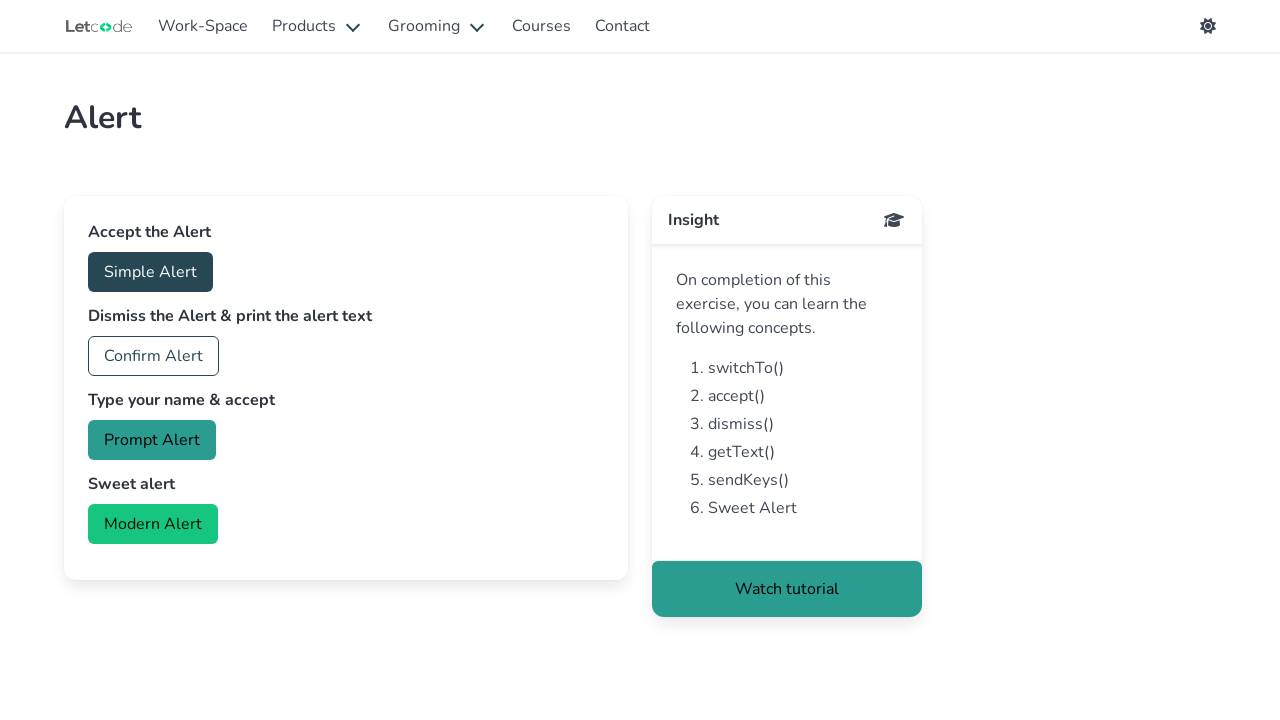